Tests Python.org search functionality by entering a search query and submitting the form

Starting URL: http://www.python.org

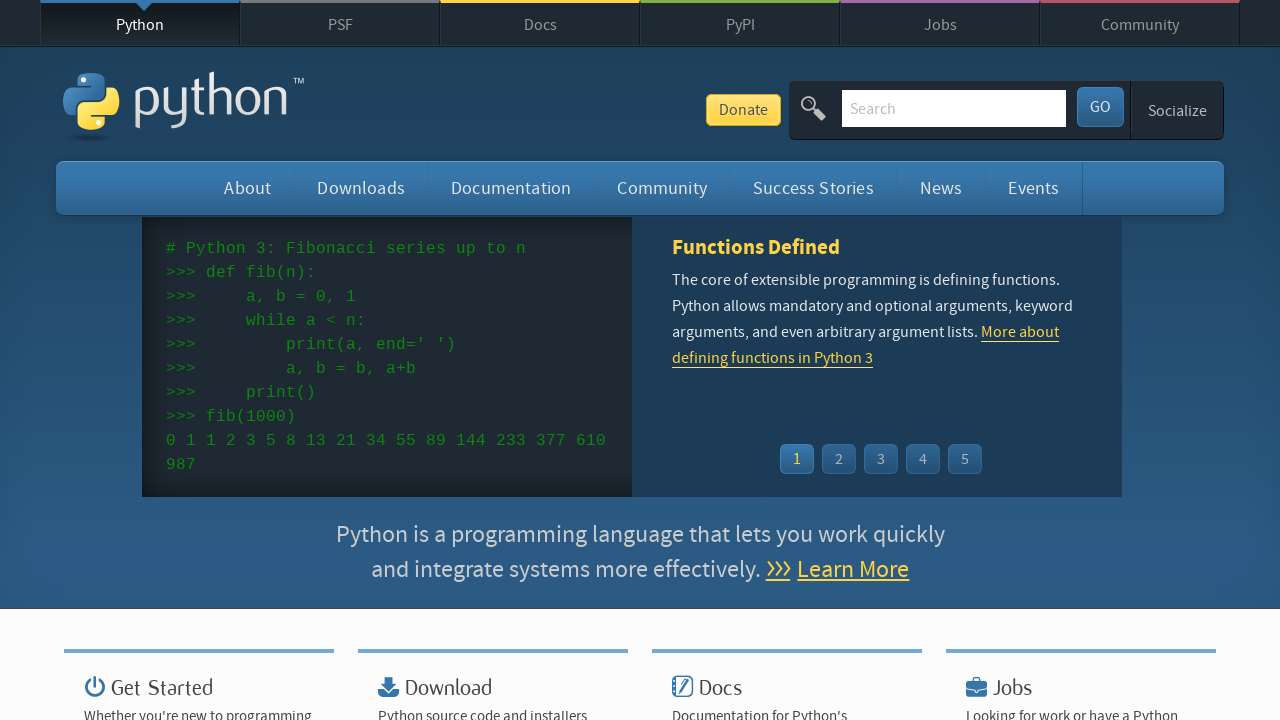

Filled search box with 'pycon' query on input[name='q']
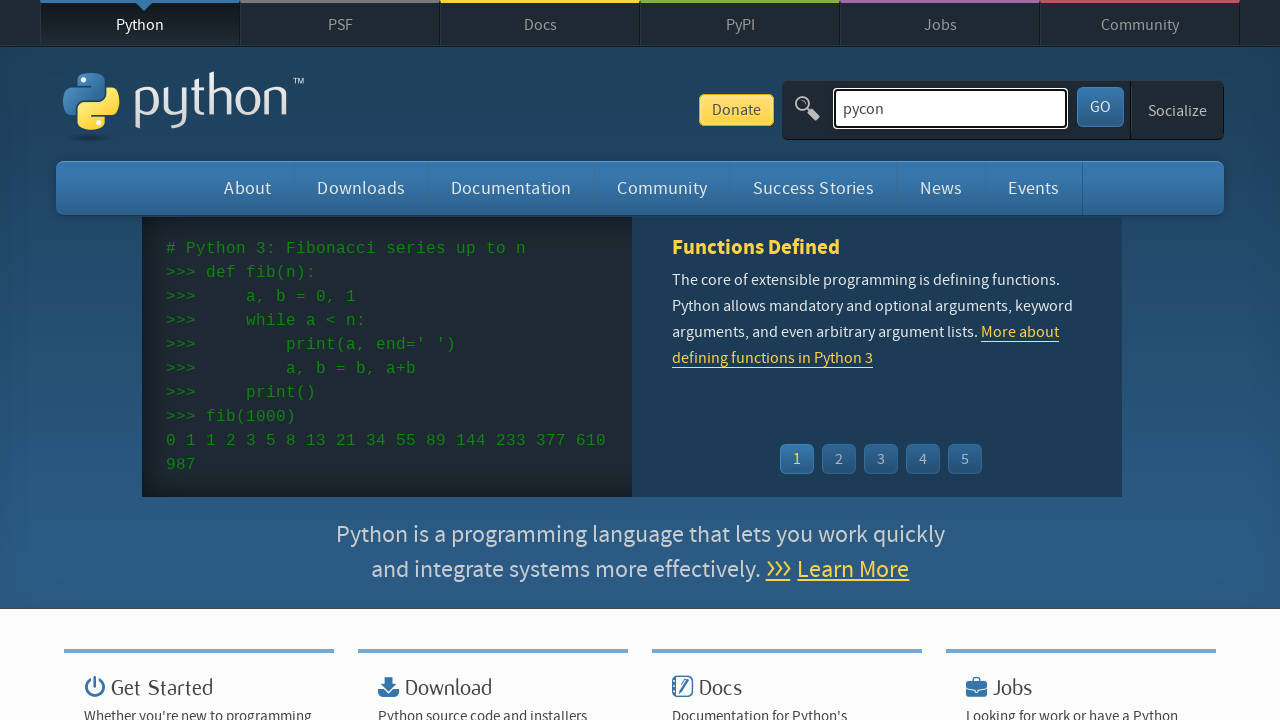

Pressed Enter to submit search form on input[name='q']
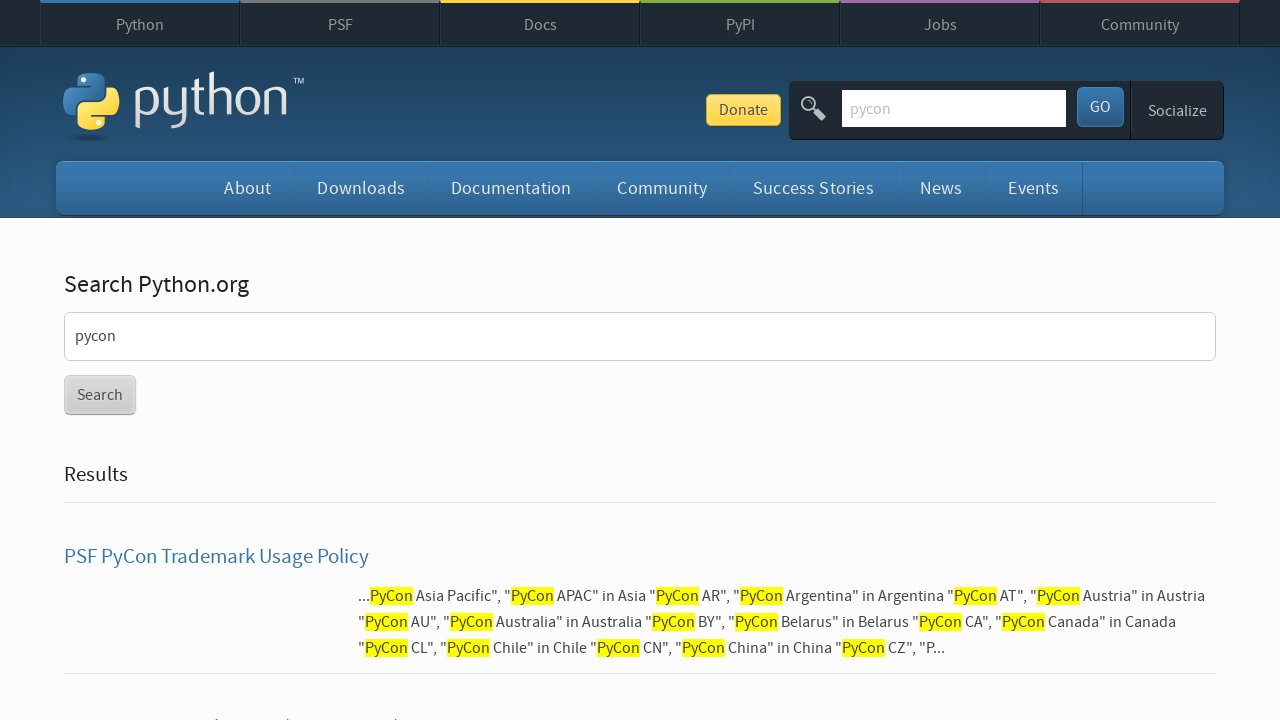

Search results page loaded successfully
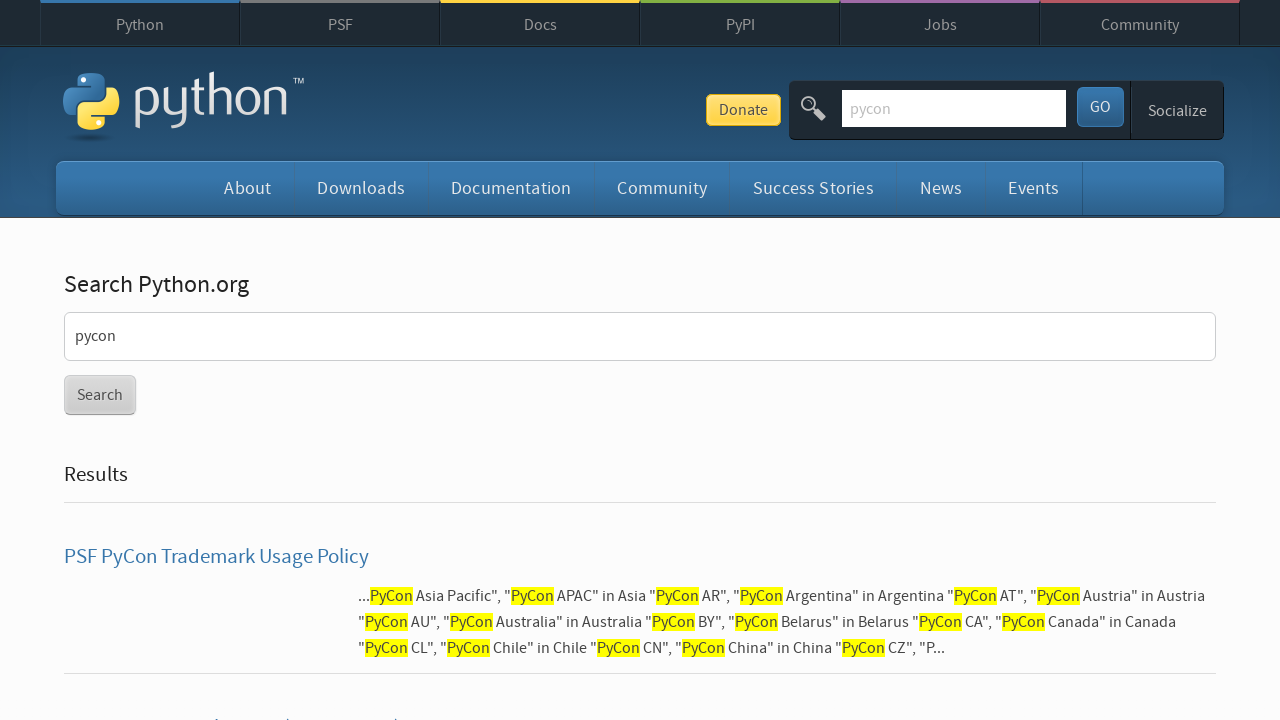

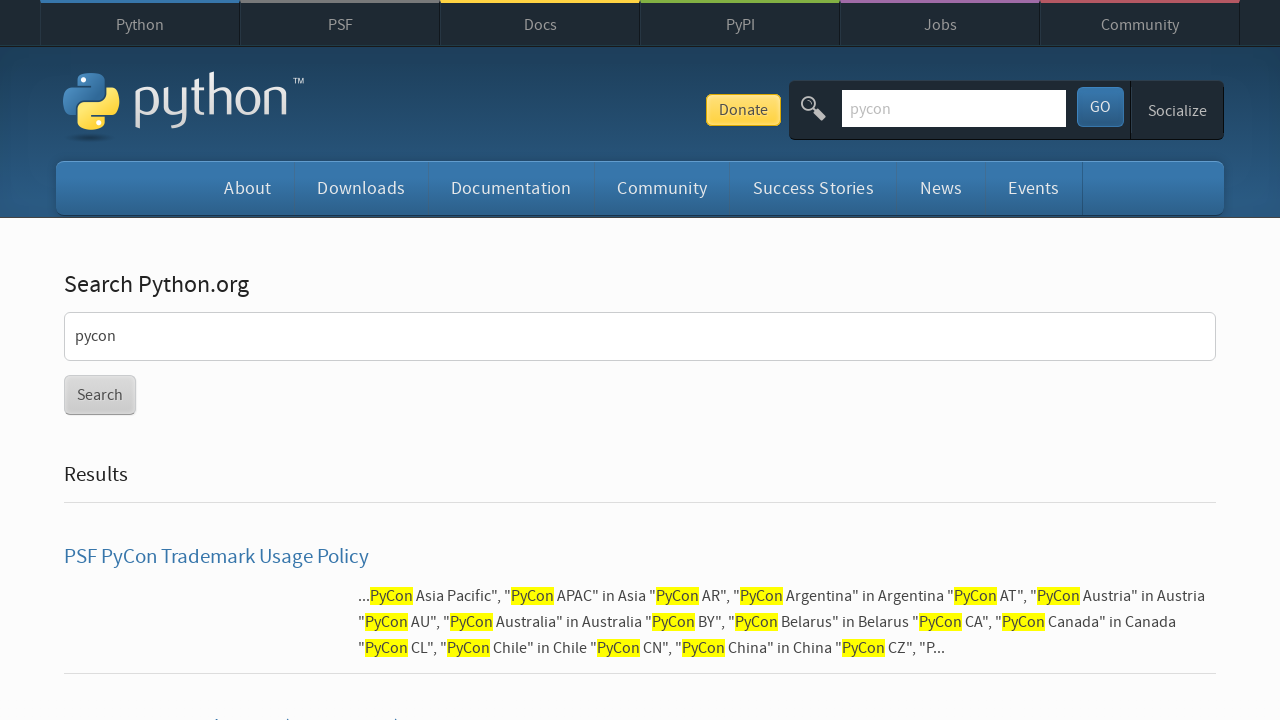